Tests React editable/searchable dropdown by typing "Benin" and selecting it from the filtered country list.

Starting URL: https://react.semantic-ui.com/maximize/dropdown-example-search-selection/

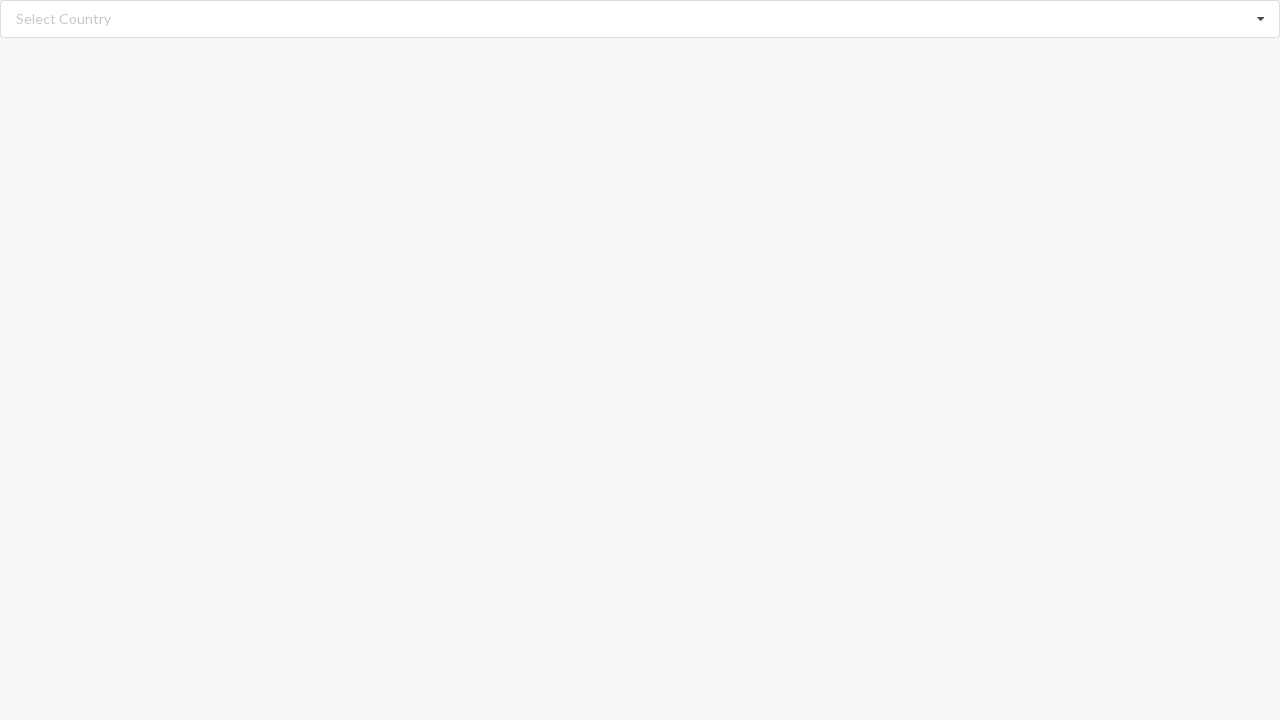

Typed 'Benin' into the search input field on input.search
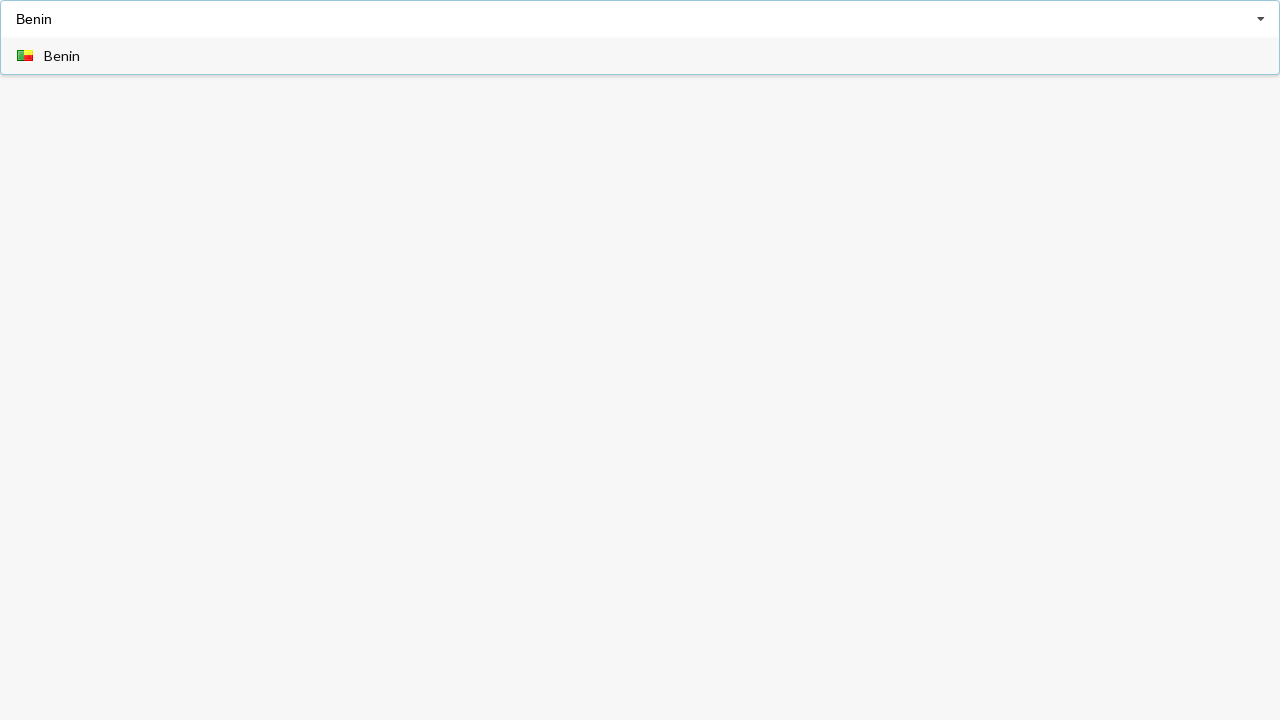

Waited for filtered dropdown options to appear
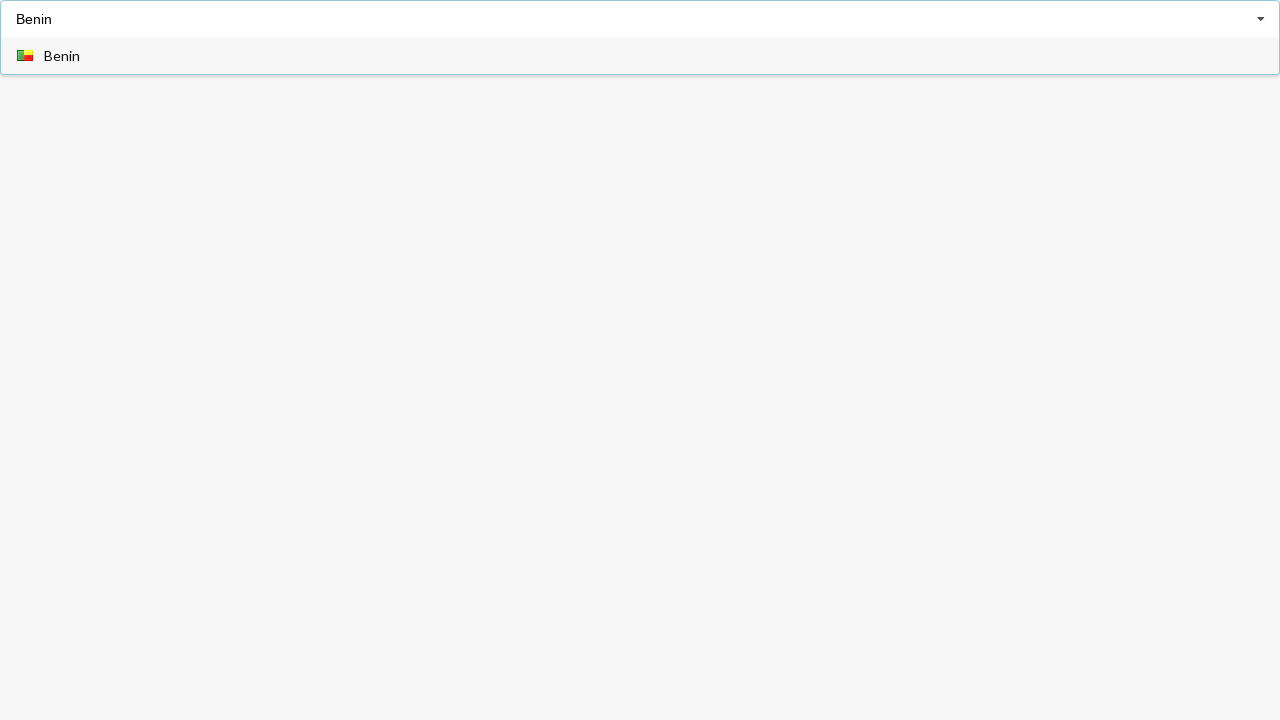

Clicked on 'Benin' option in the filtered dropdown list at (640, 56) on div[role='listbox'] div:has-text('Benin')
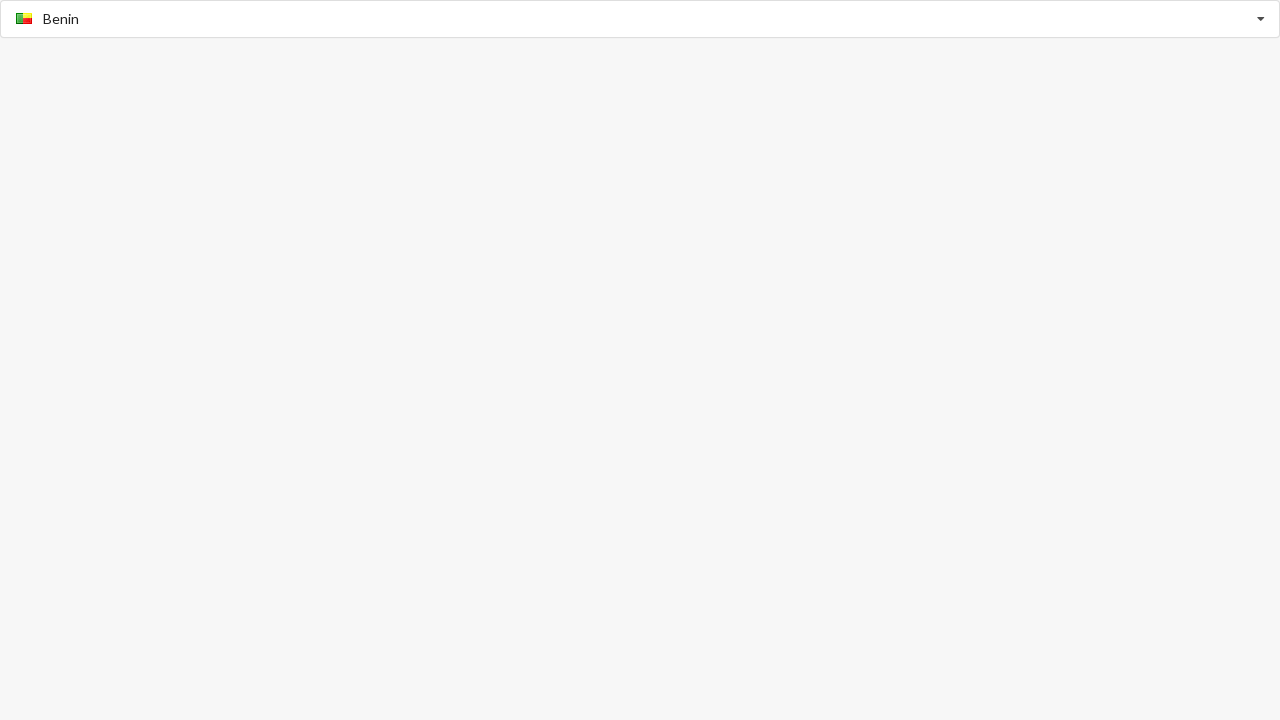

Retrieved selected text from alert element
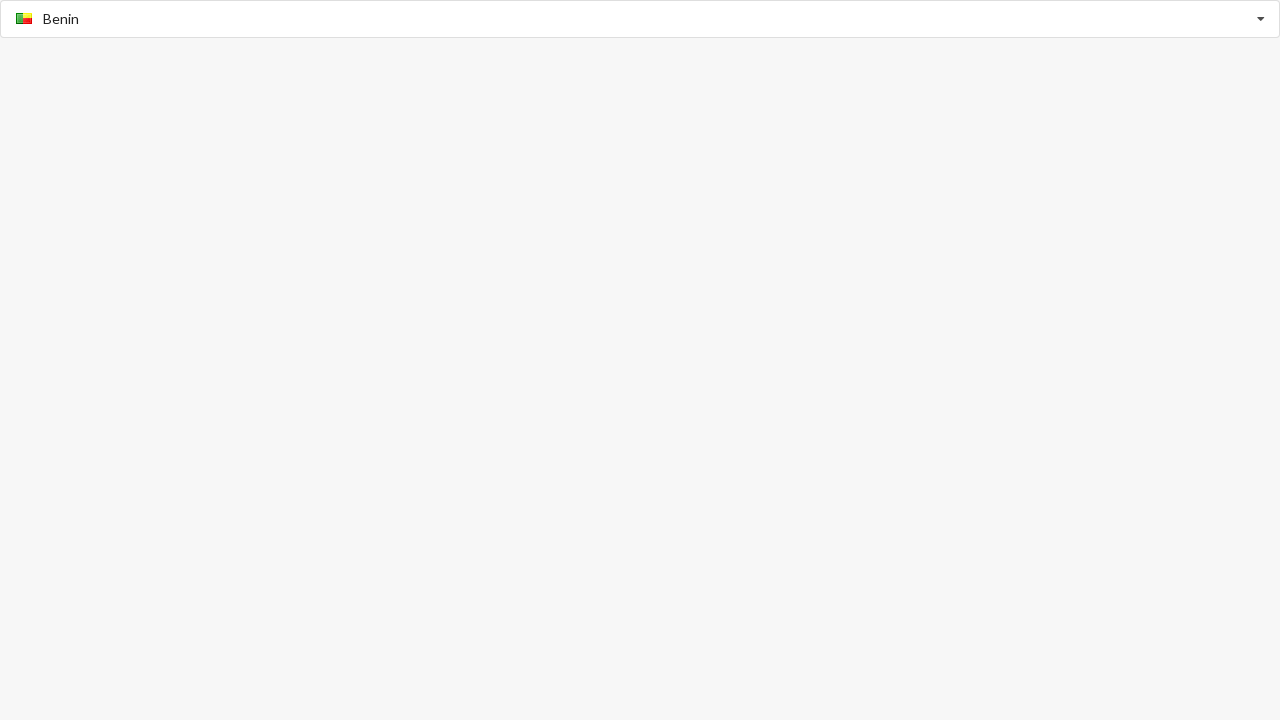

Verified that 'Benin' was successfully selected
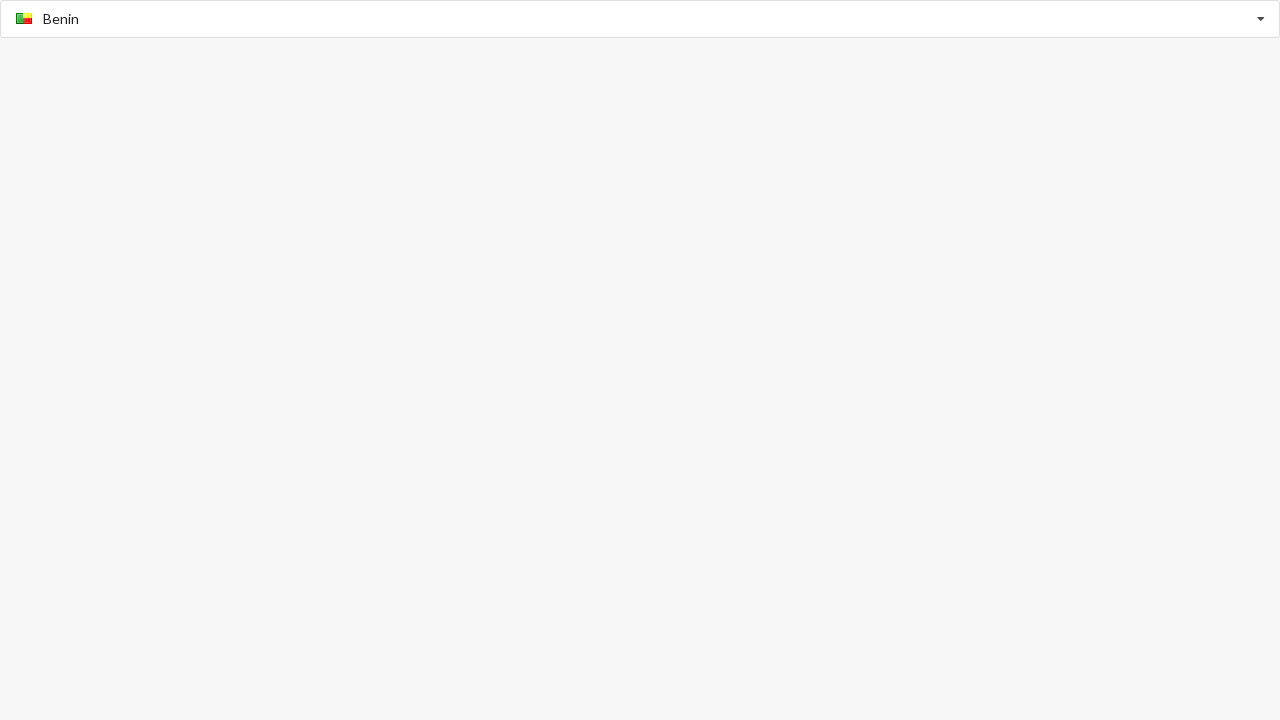

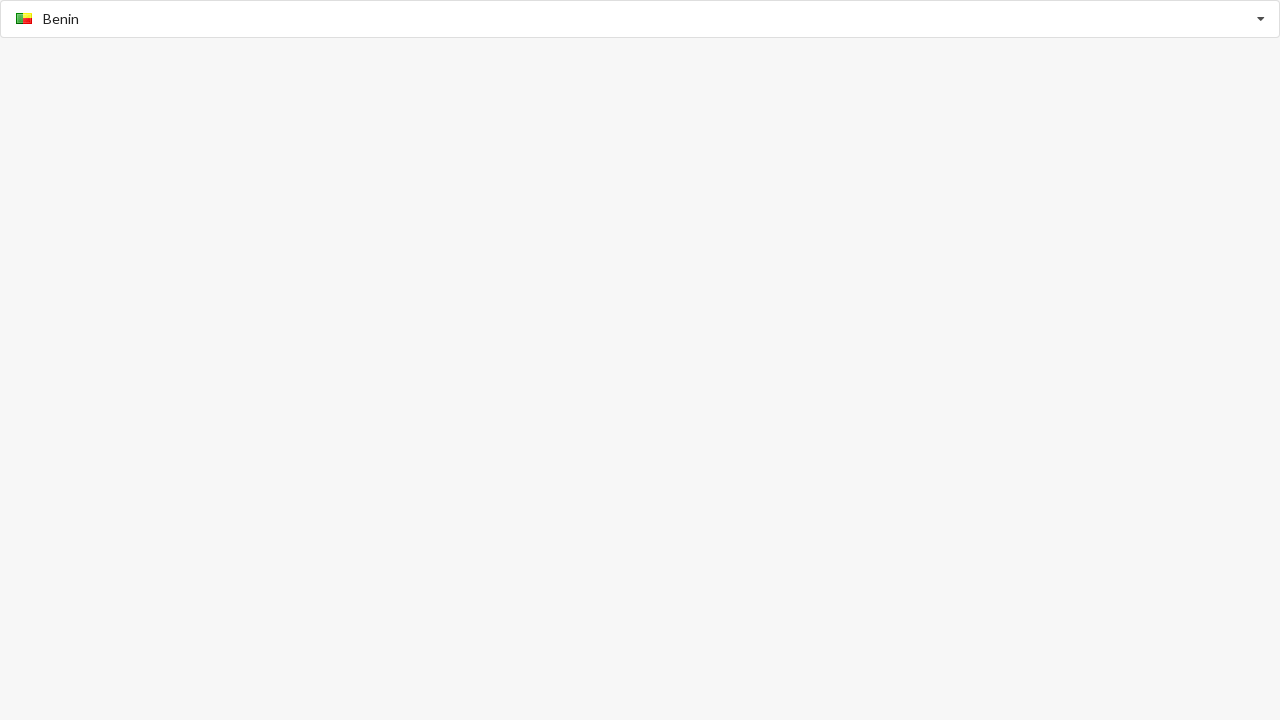